Tests opening a new browser window/tab by clicking a button and switching to the newly opened window

Starting URL: https://erikdark.github.io/QA_autotests_13/

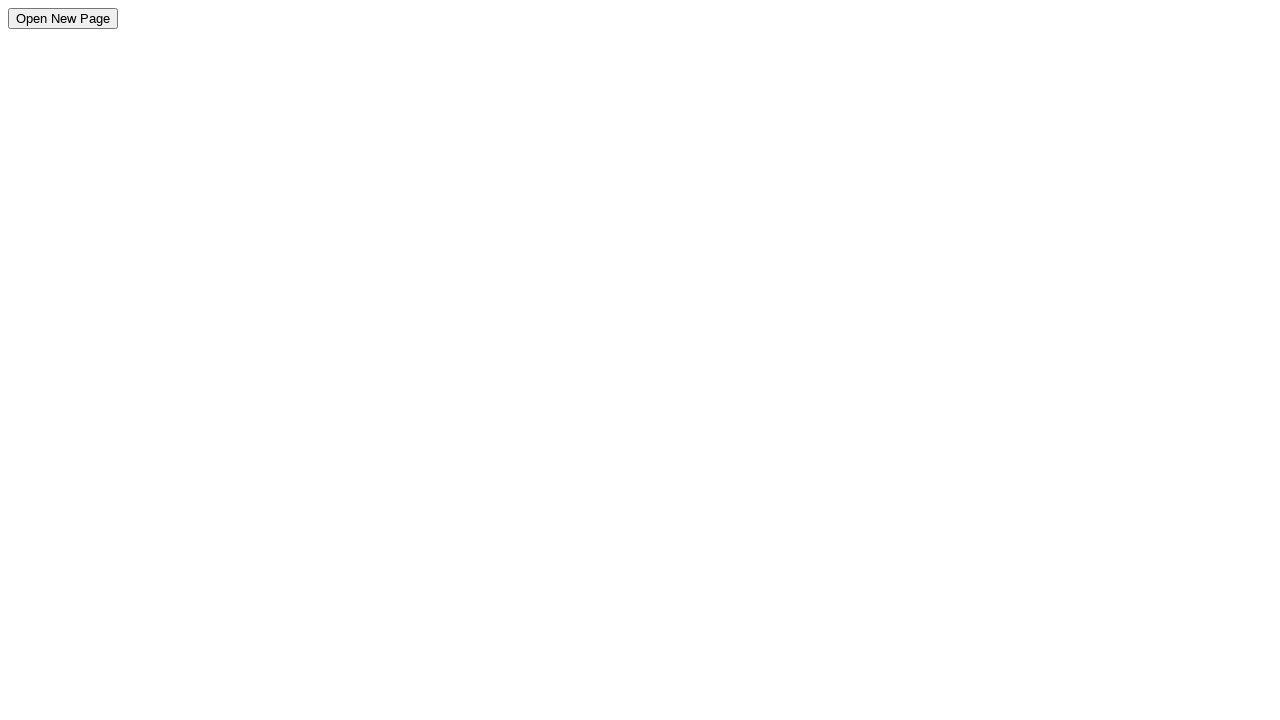

Clicked button to open new page at (63, 18) on #openNewPageBtn
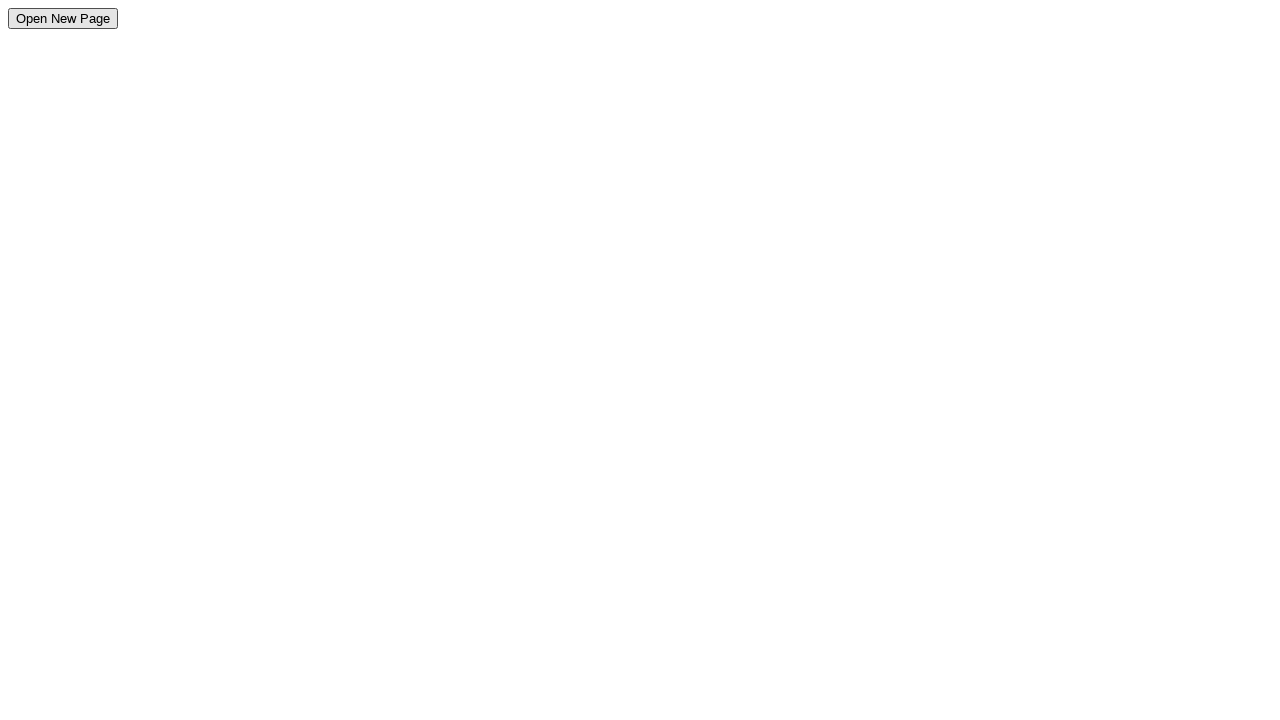

Clicked button to trigger new page opening at (63, 18) on #openNewPageBtn
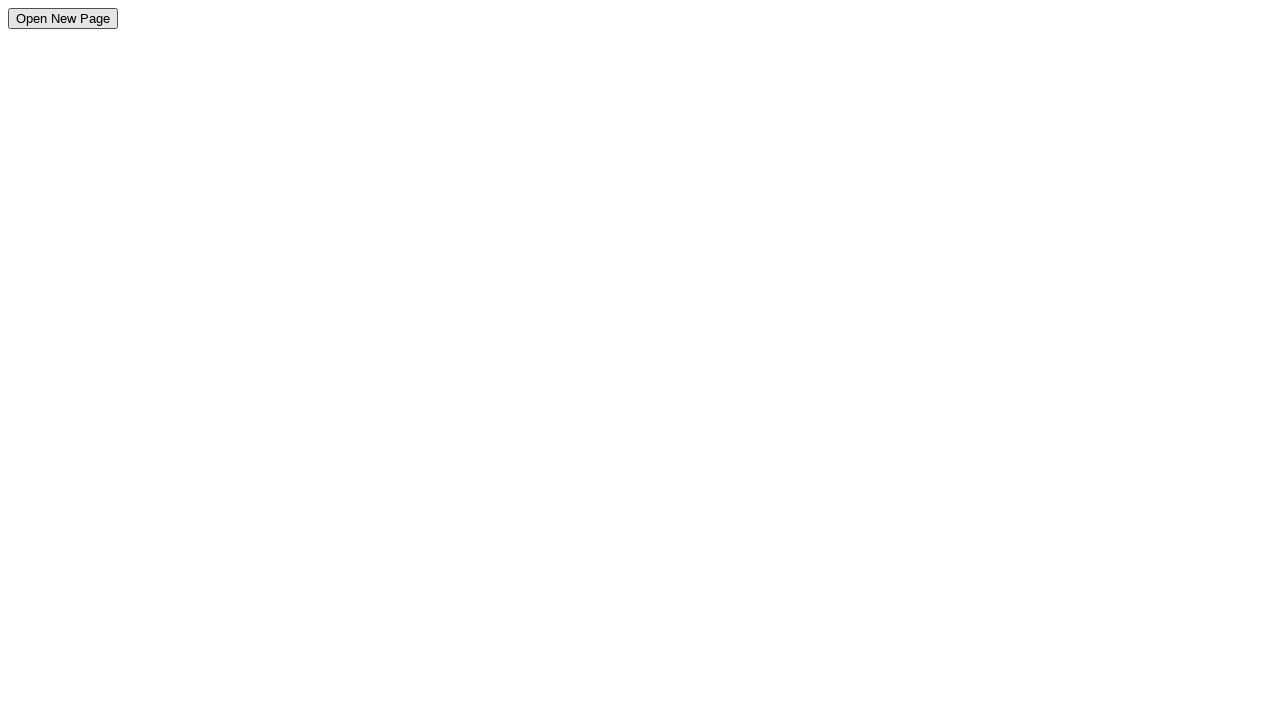

New page opened and captured
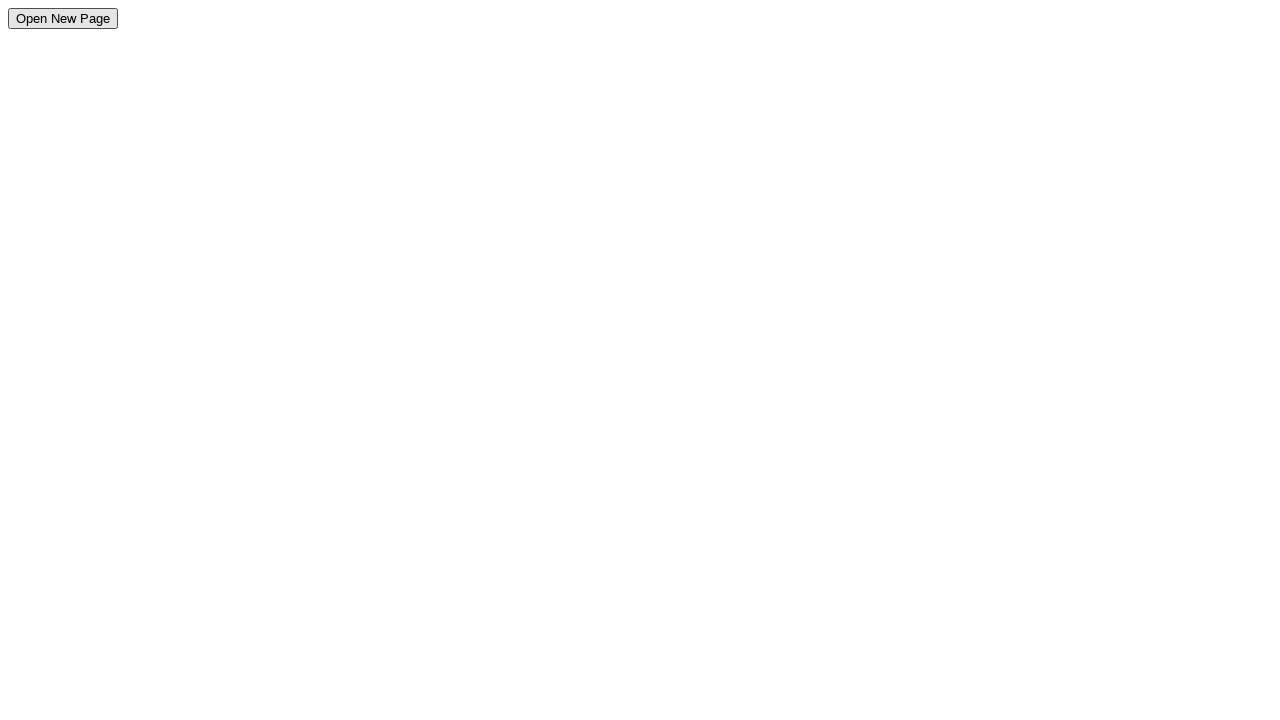

New page finished loading
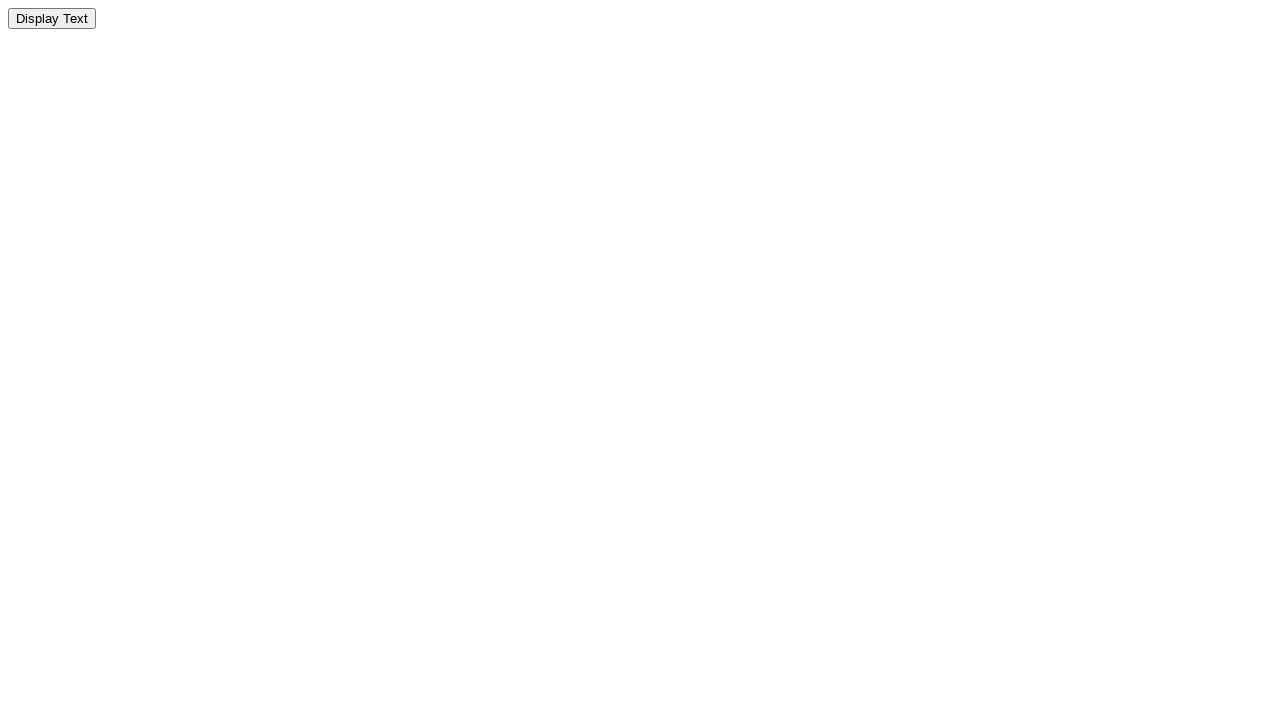

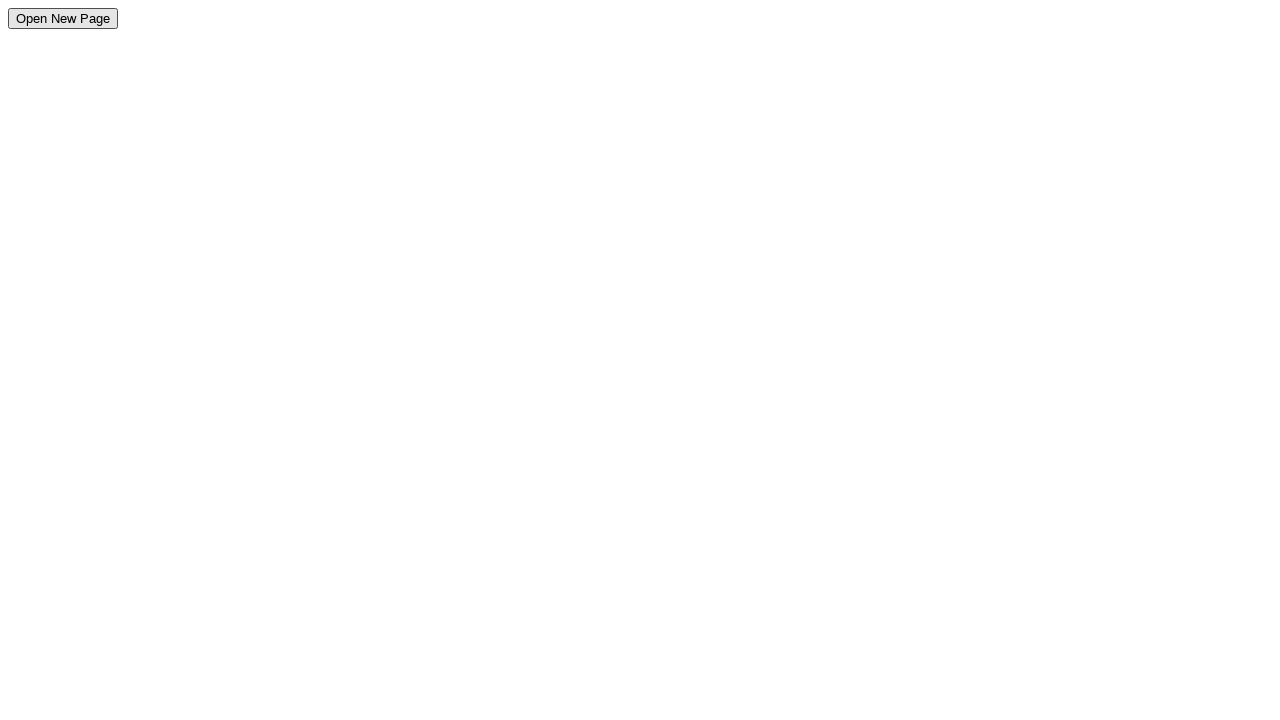